Tests the sidebar expansion state by checking for the presence of expanded or collapsed sidebar CSS classes

Starting URL: https://staging-app.hord.fi/

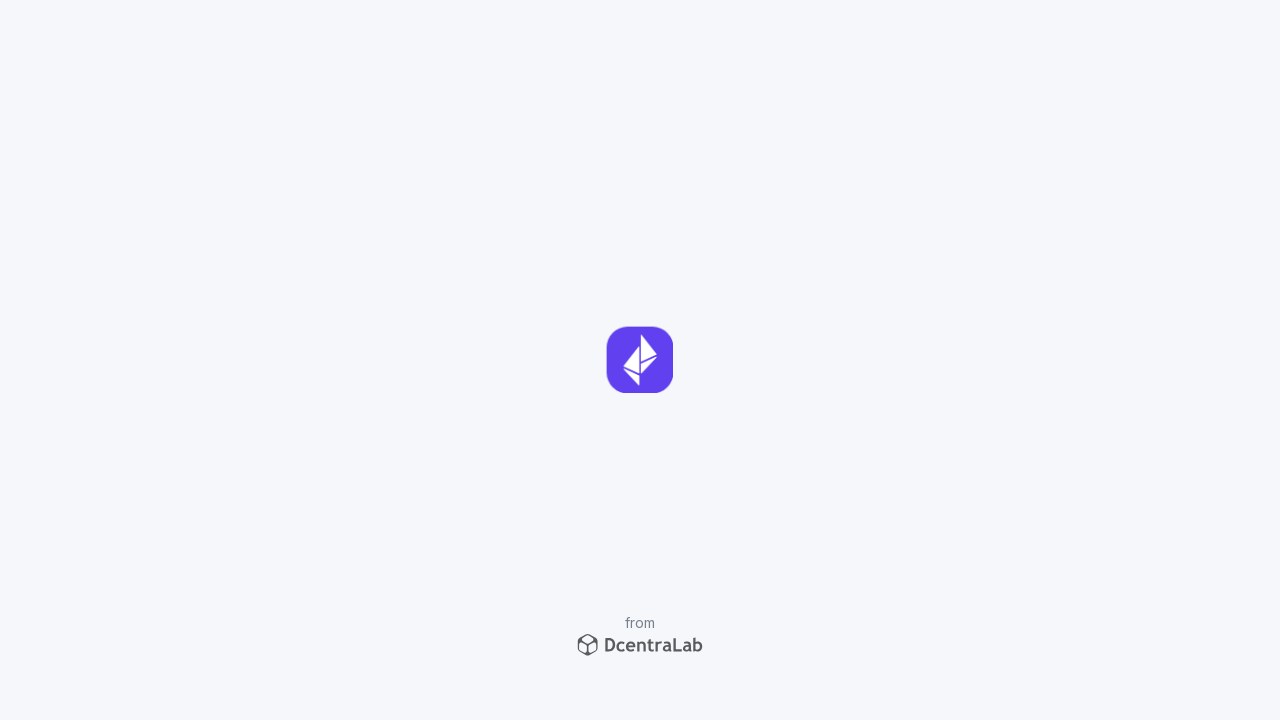

Waited for expanded sidebar selector and found it
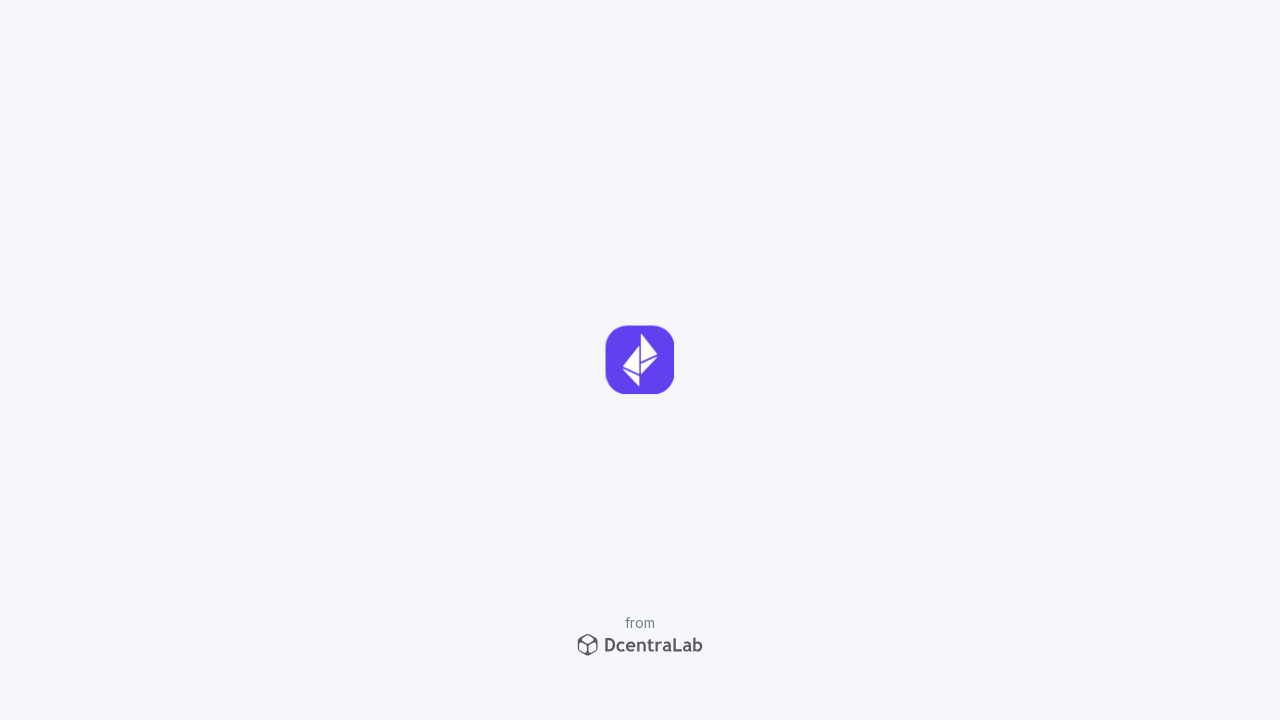

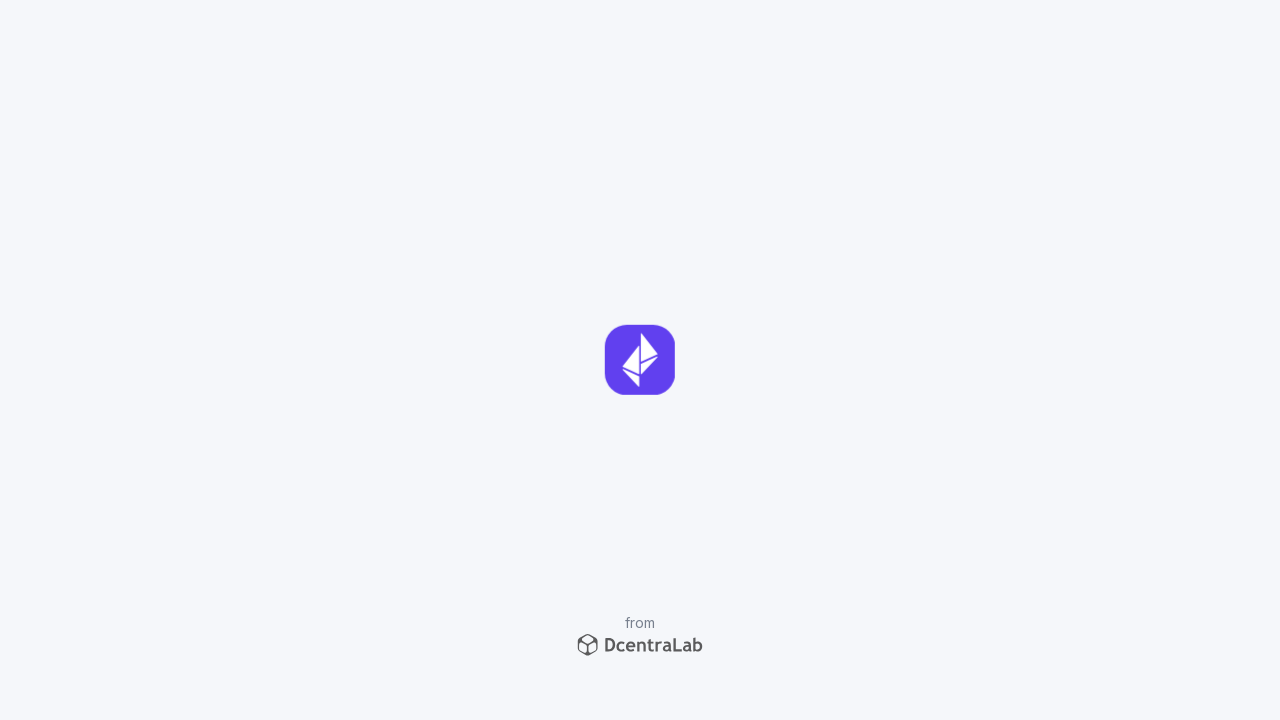